Tests course name assertion by scrolling to a table and verifying the course text in a specific cell

Starting URL: https://www.letskodeit.com/practice

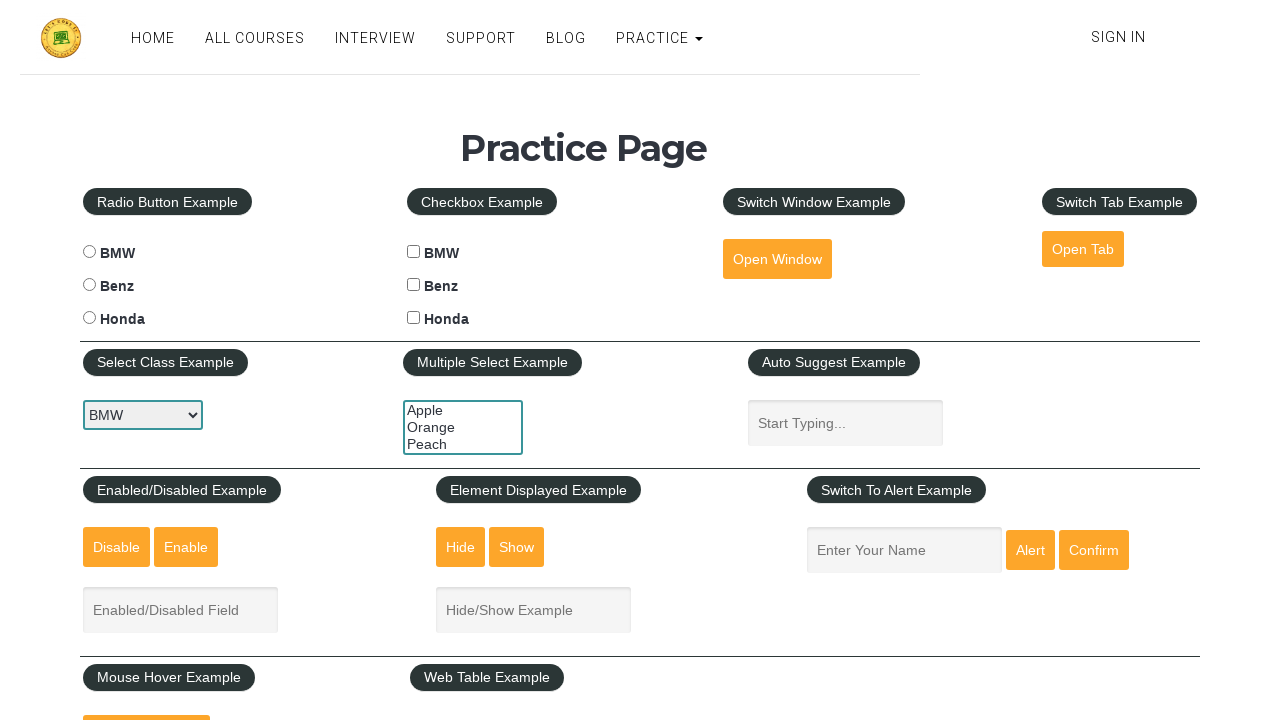

Scrolled down 800px to reveal table
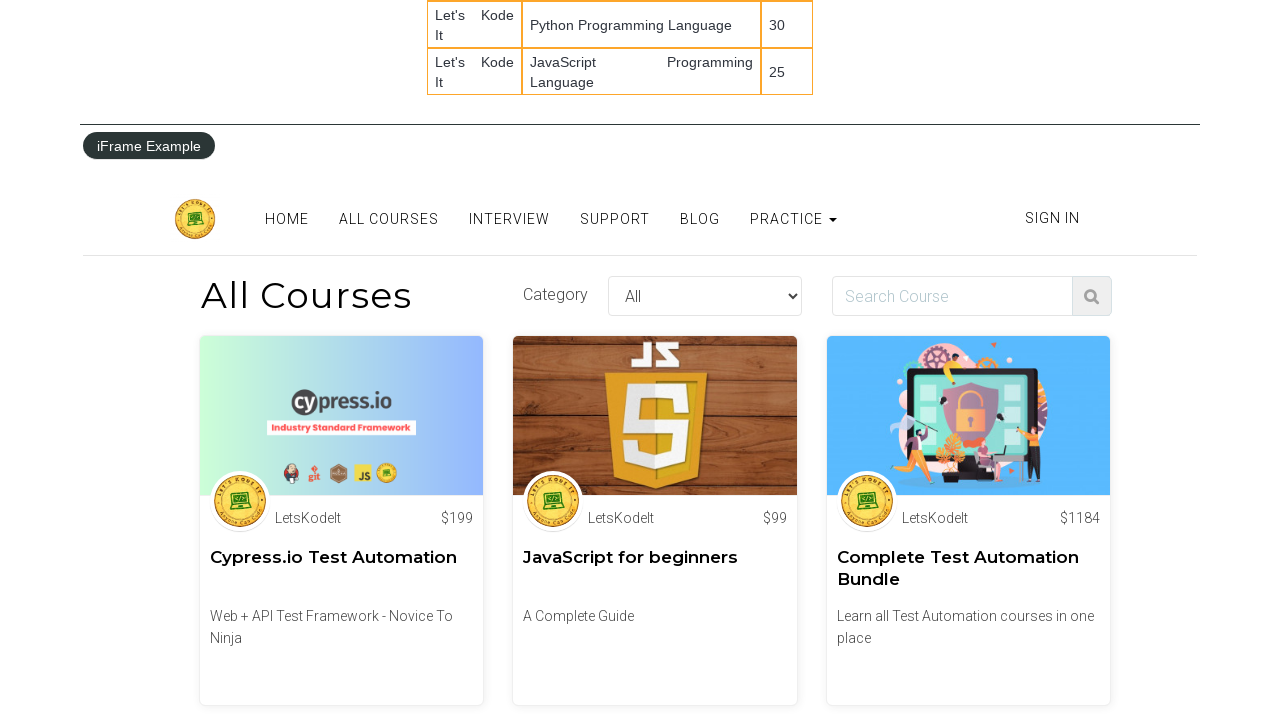

Table with id 'product' is now visible
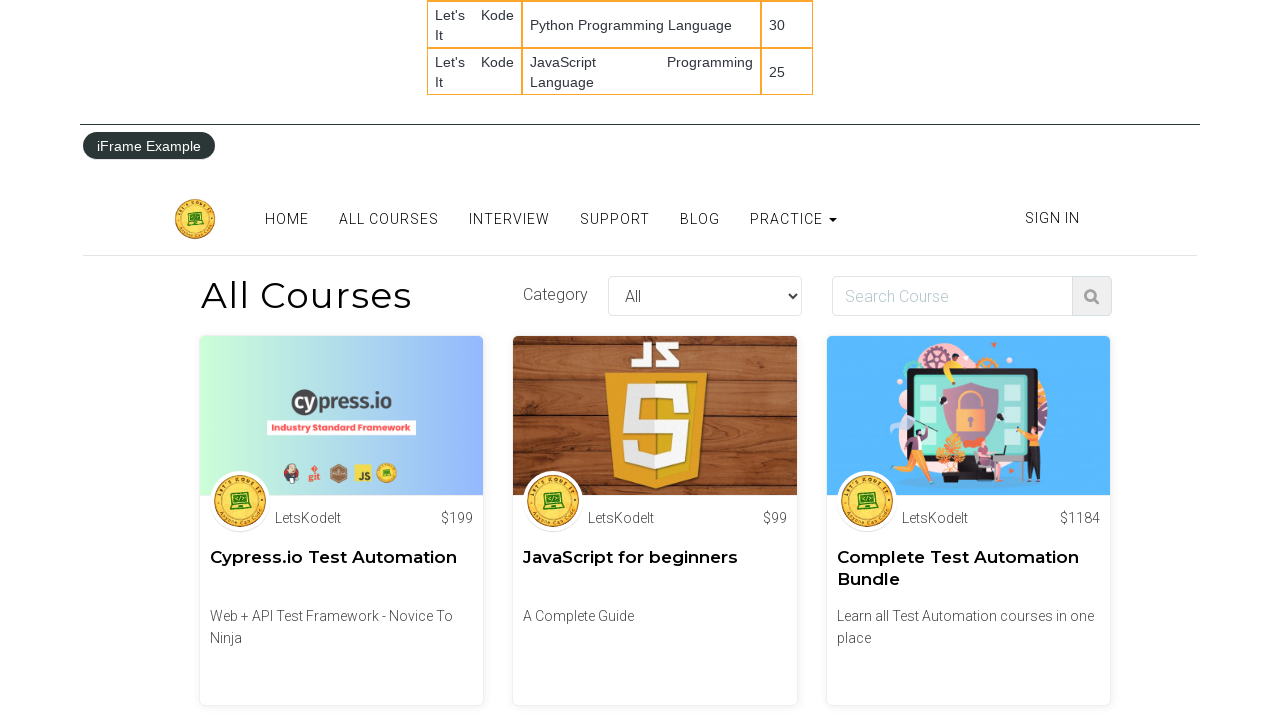

Located course element in table row 3, column 2
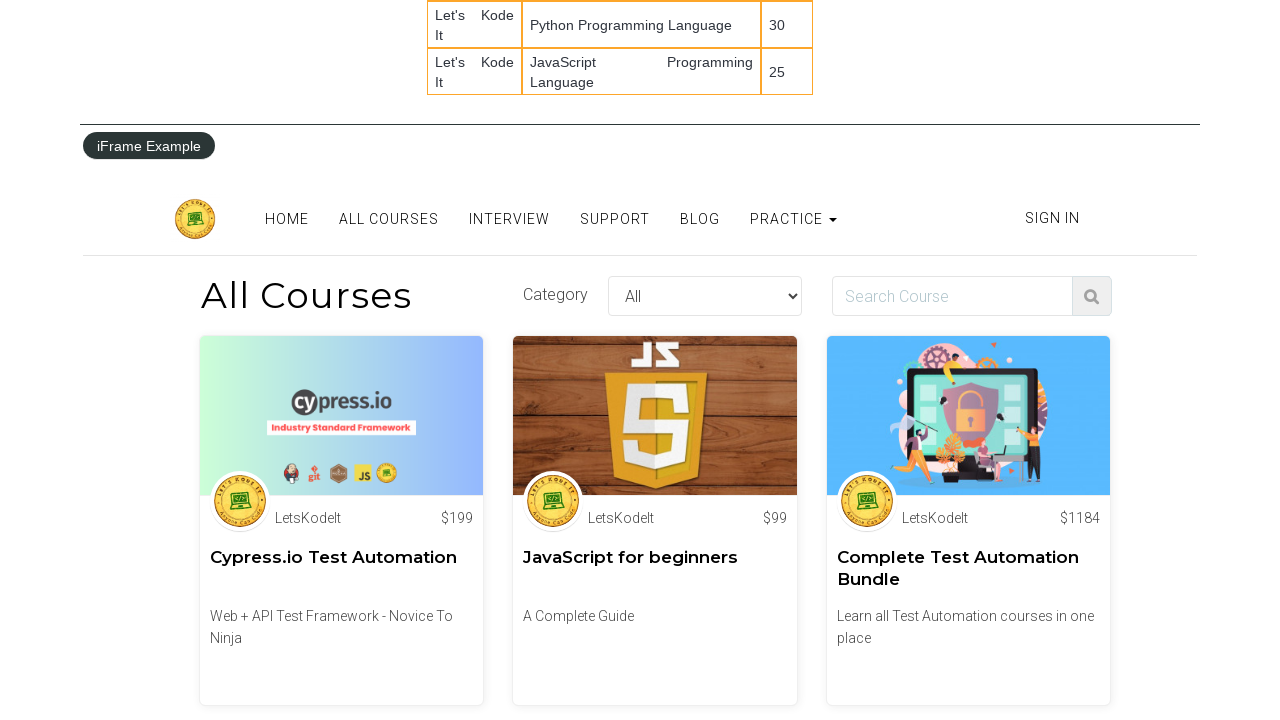

Retrieved course text: 'Python Programming Language'
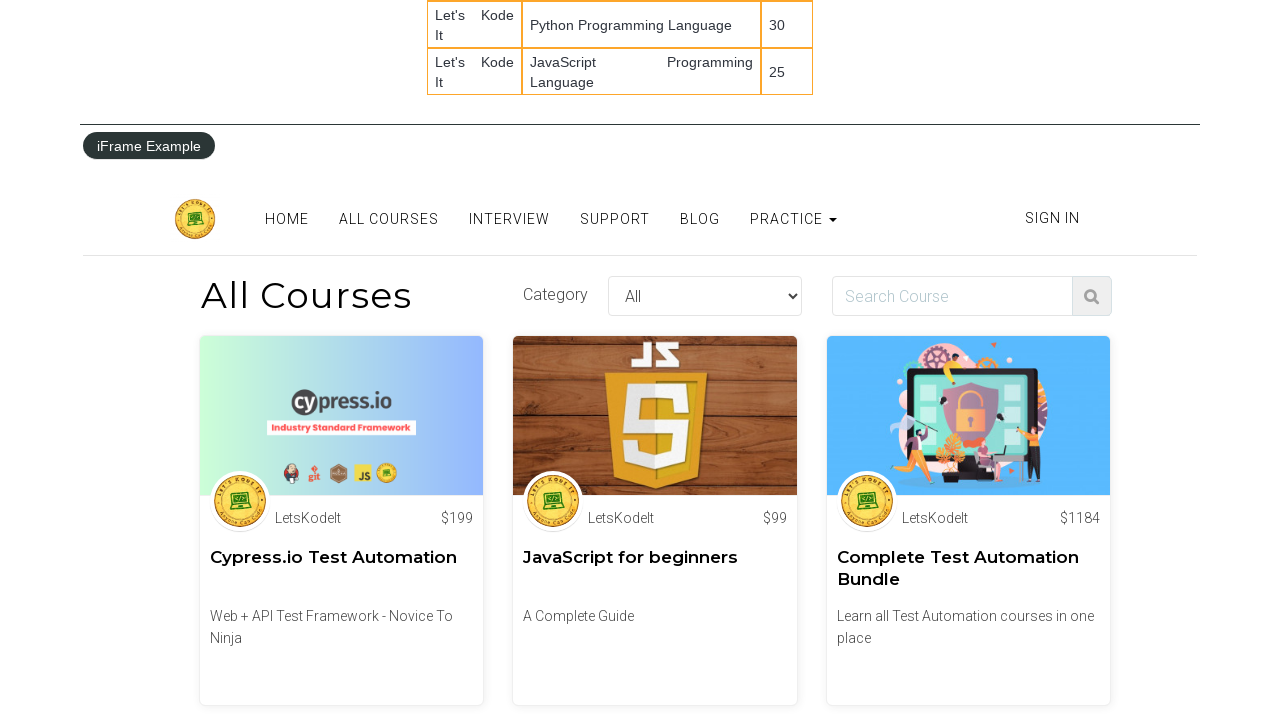

Assertion passed: course text equals 'Python Programming Language'
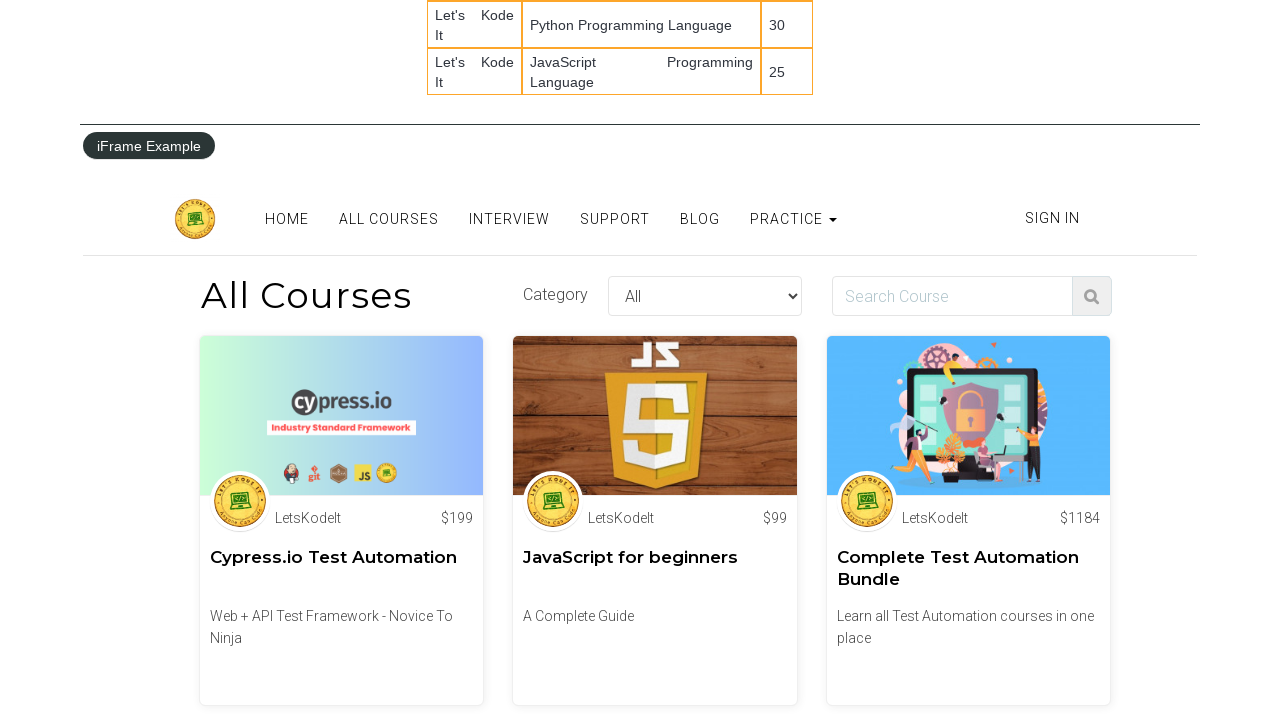

Assertion passed: course text ends with 'Language'
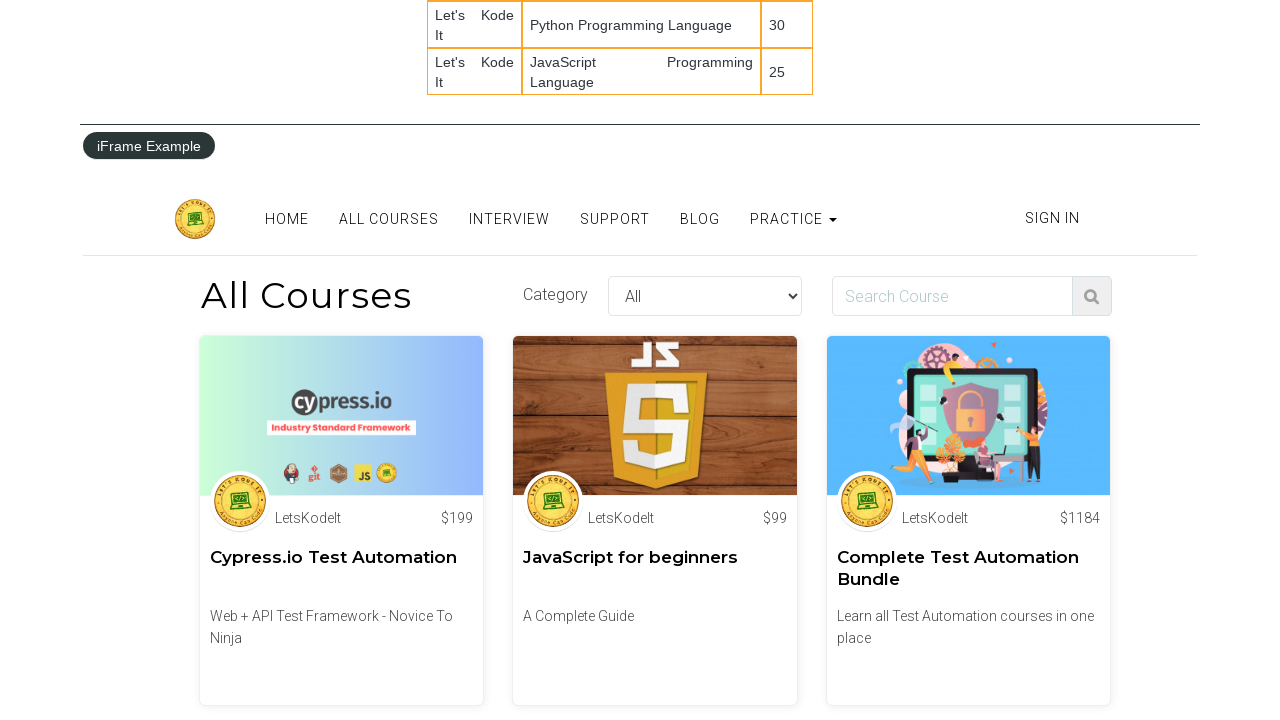

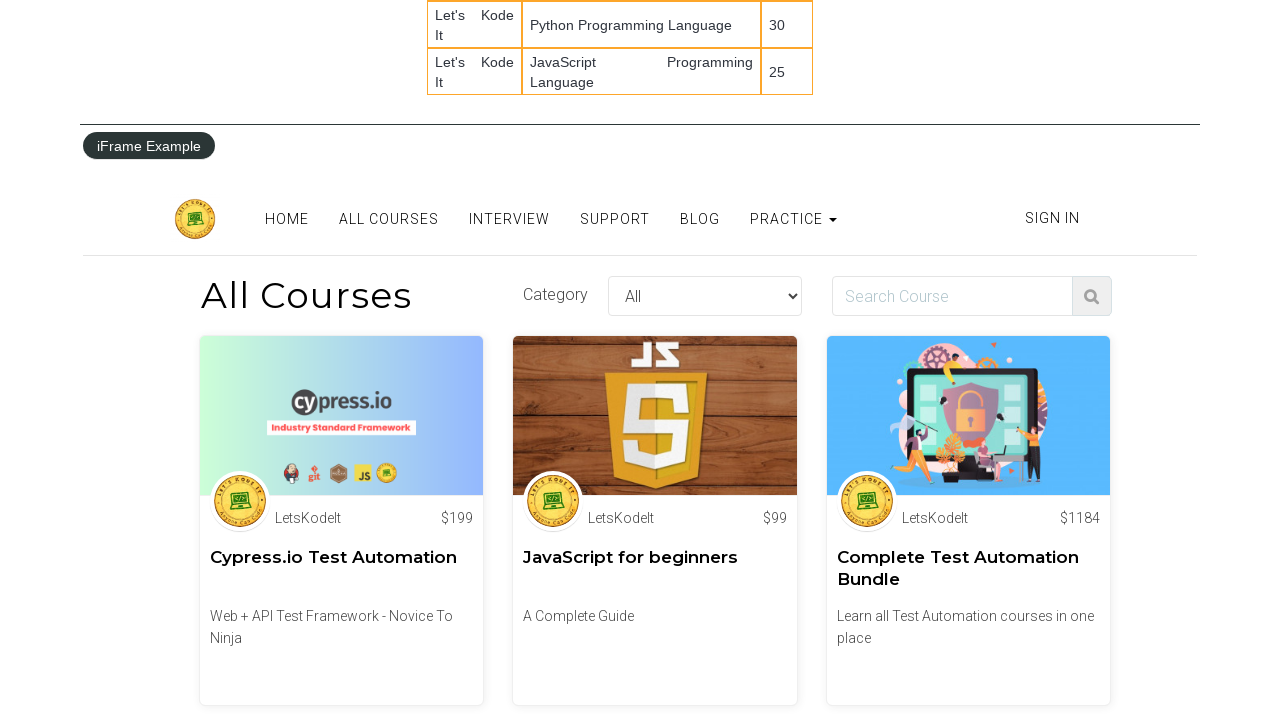